Tests element highlighting by finding a specific element on the page, applying a red dashed border style to it using JavaScript, waiting for 3 seconds, then reverting the style back to the original.

Starting URL: http://the-internet.herokuapp.com/large

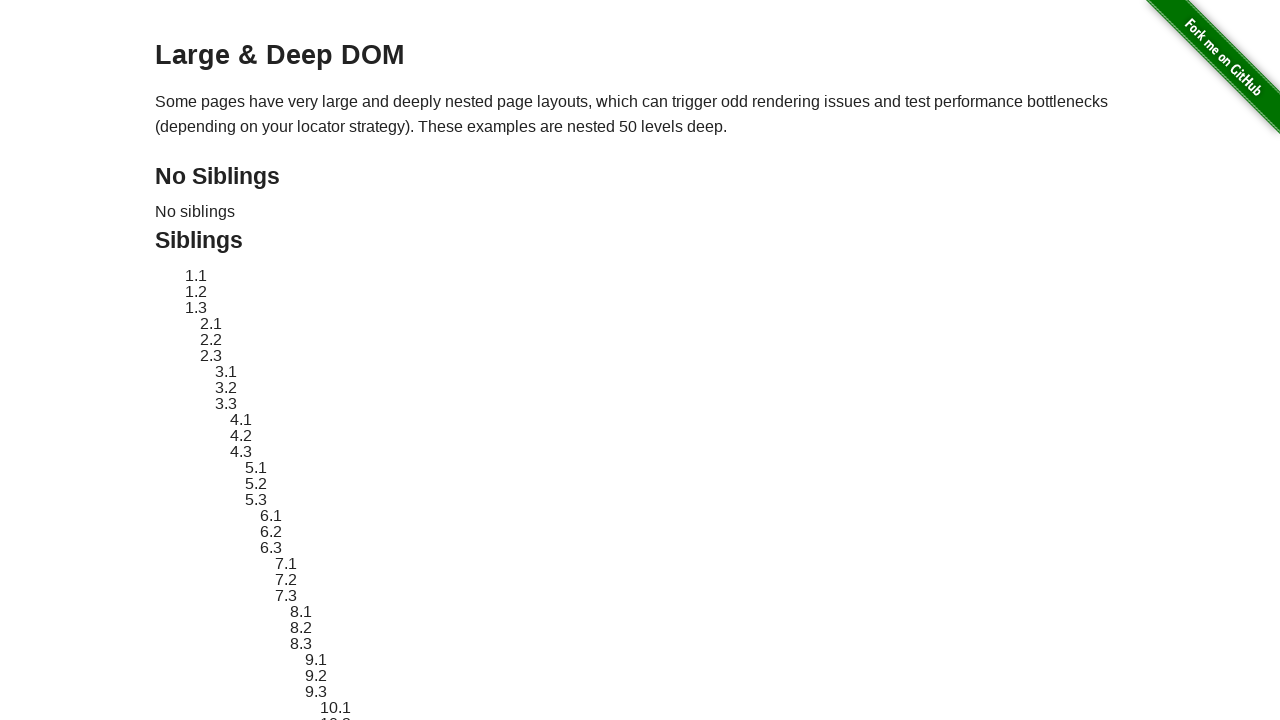

Located element with ID 'sibling-2.3' for highlighting
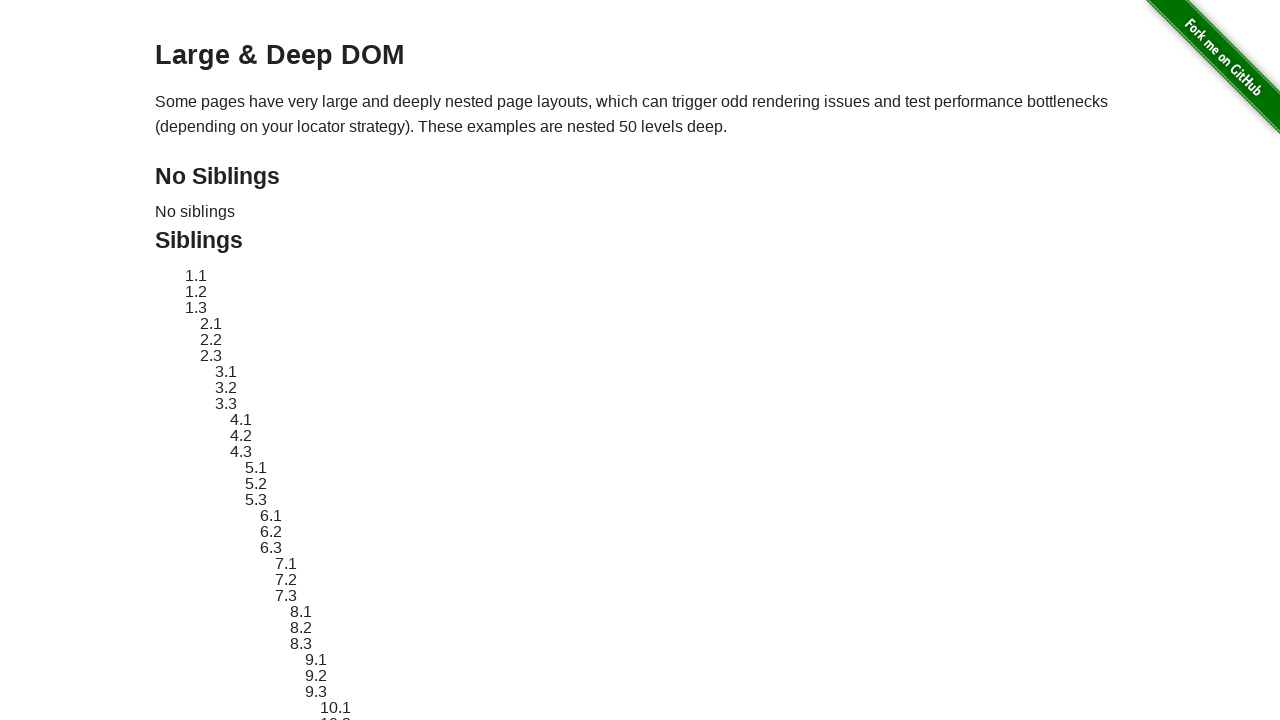

Element became visible
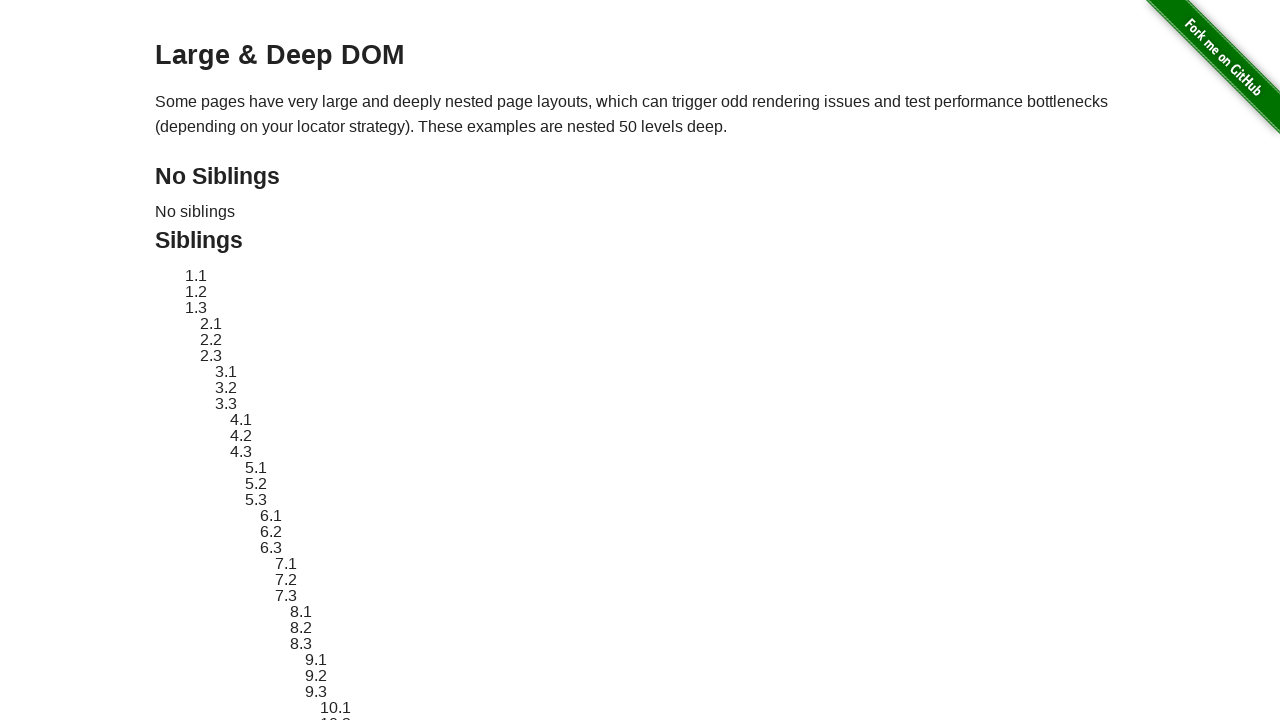

Applied red dashed border highlight style to element
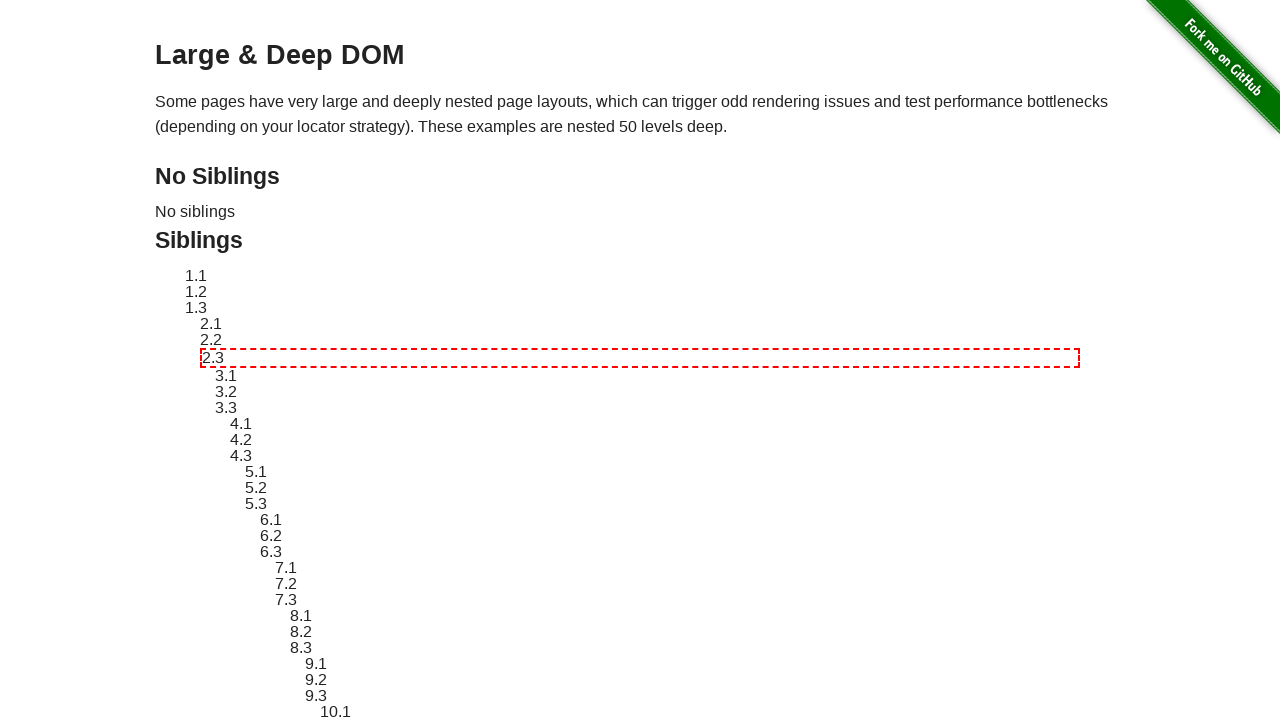

Waited 3 seconds to display highlight
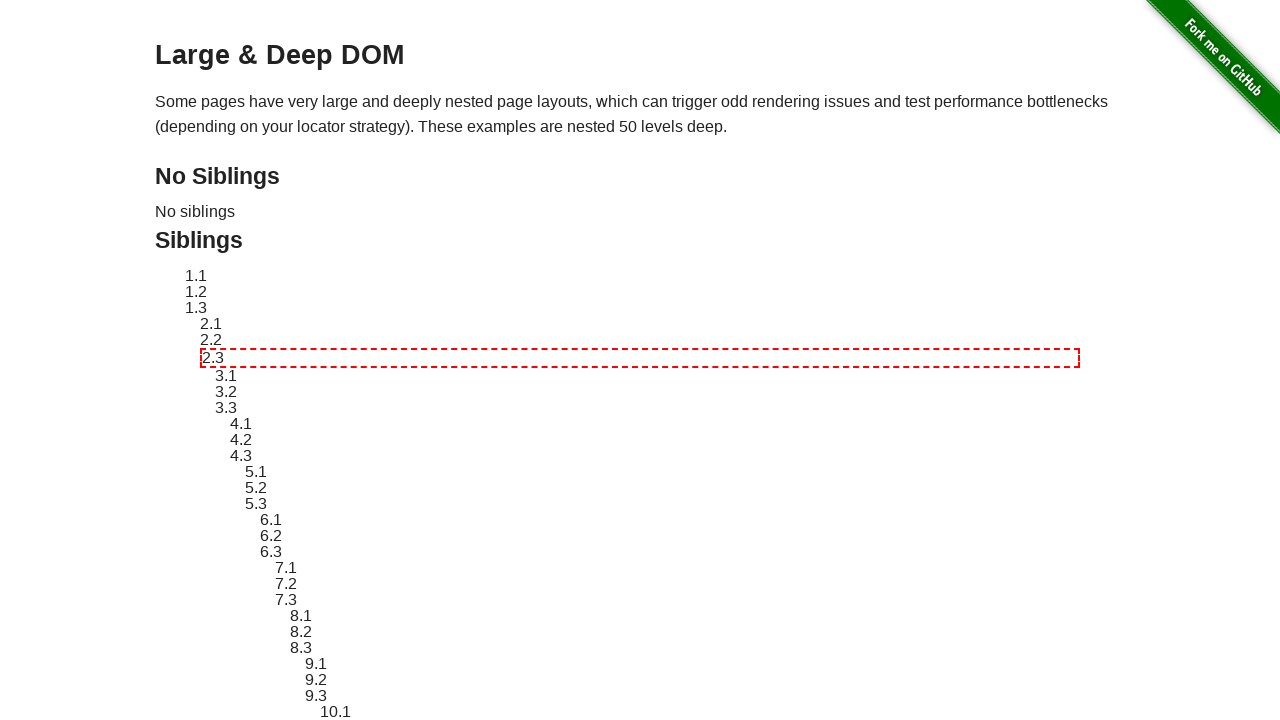

Reverted element style back to original
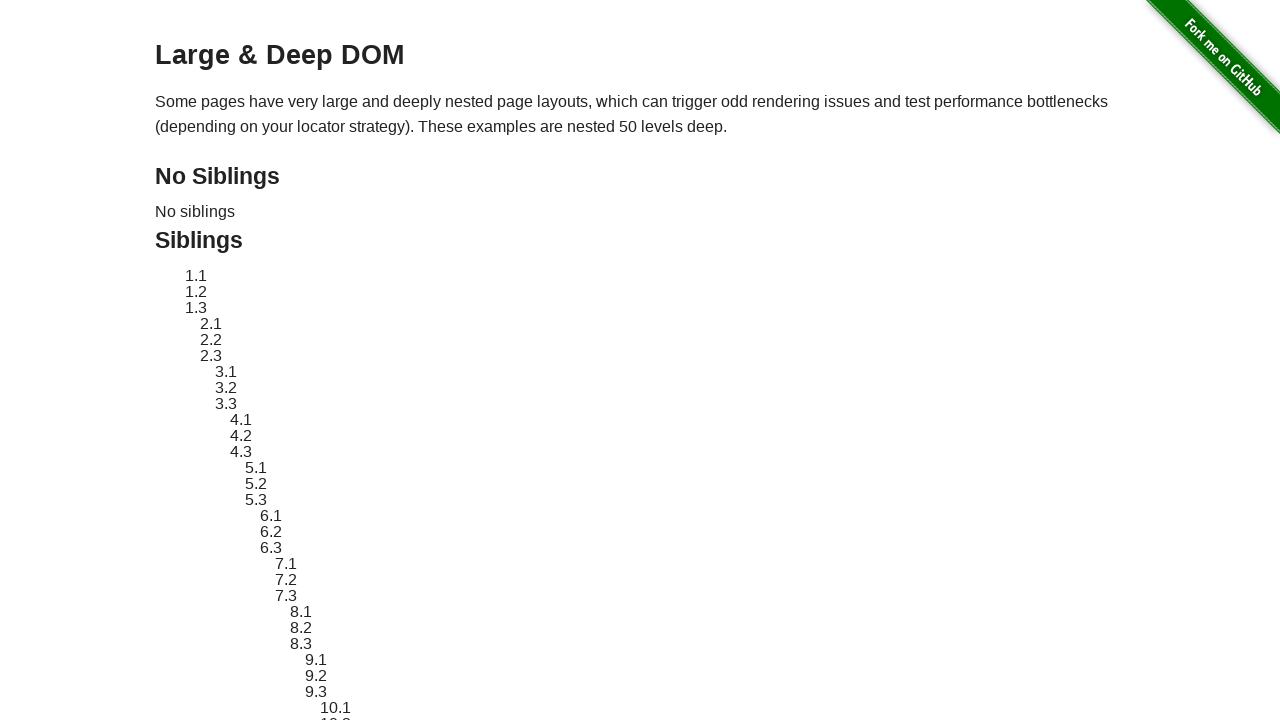

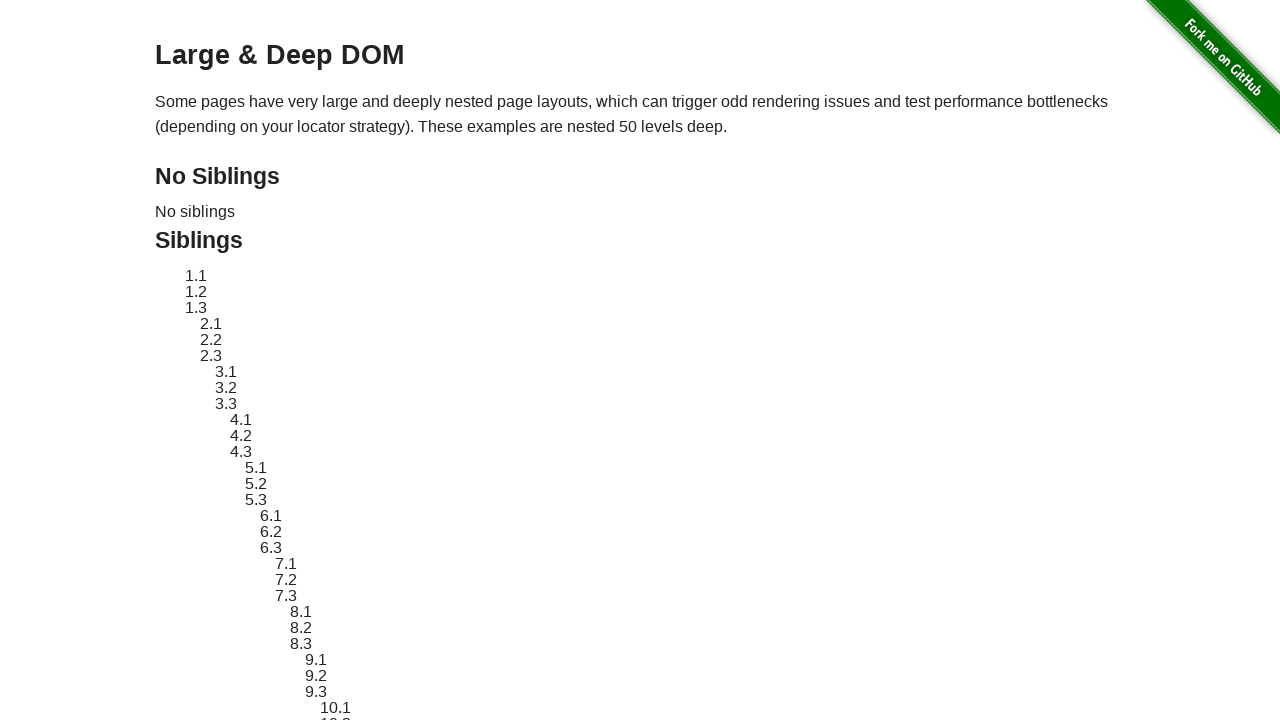